Tests the text input functionality on UI Testing Playground by entering a new button name and clicking the button to update its text

Starting URL: http://uitestingplayground.com/textinput

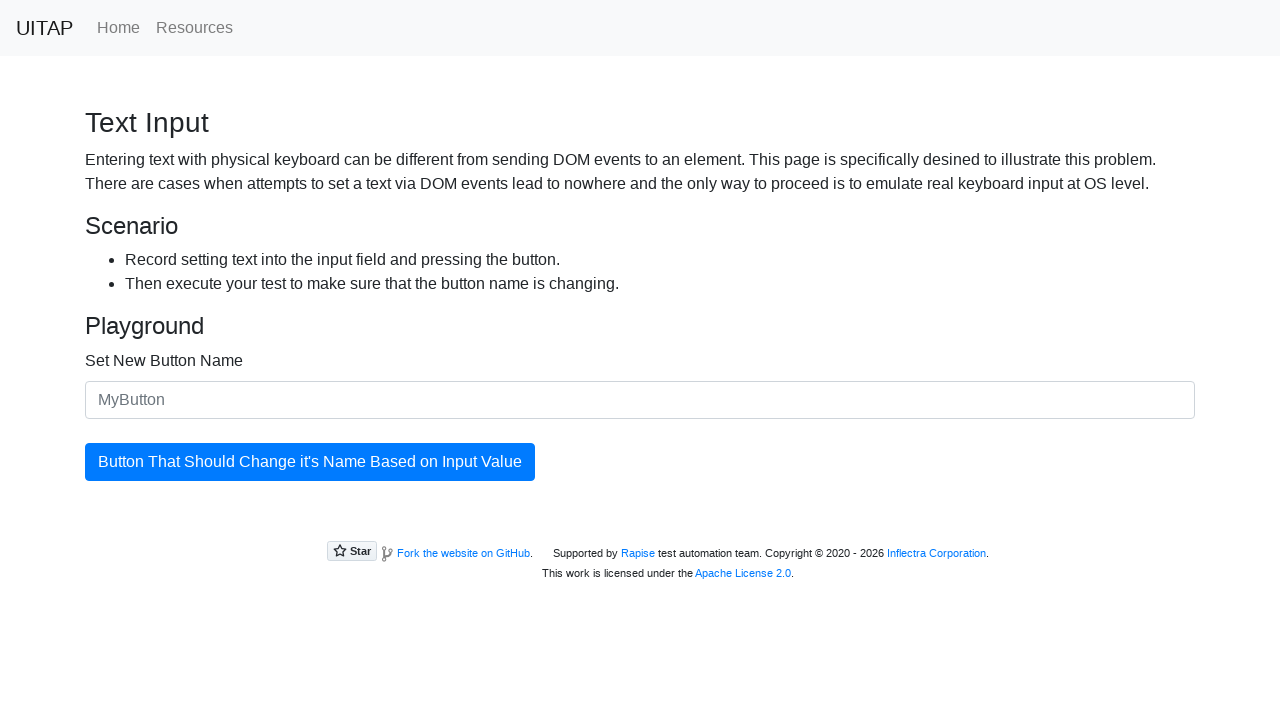

Filled text input field with 'SkyPro' as new button name on #newButtonName
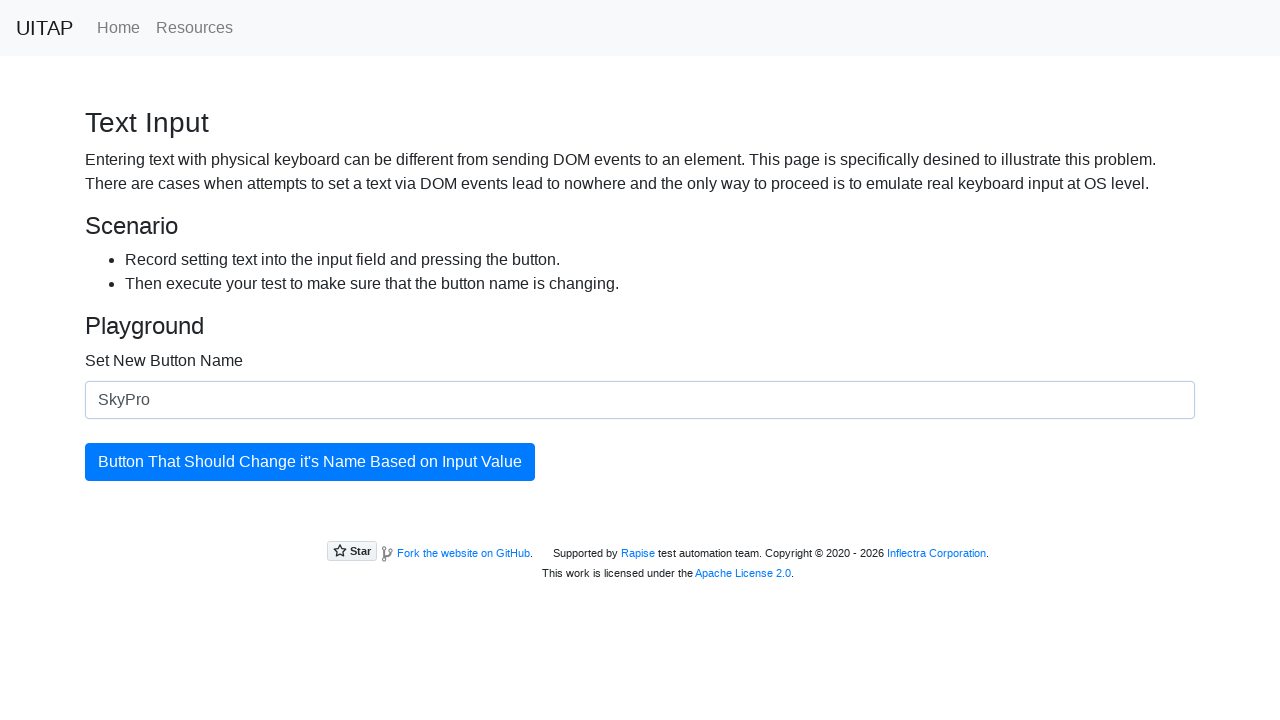

Clicked the button to update its text at (310, 462) on #updatingButton
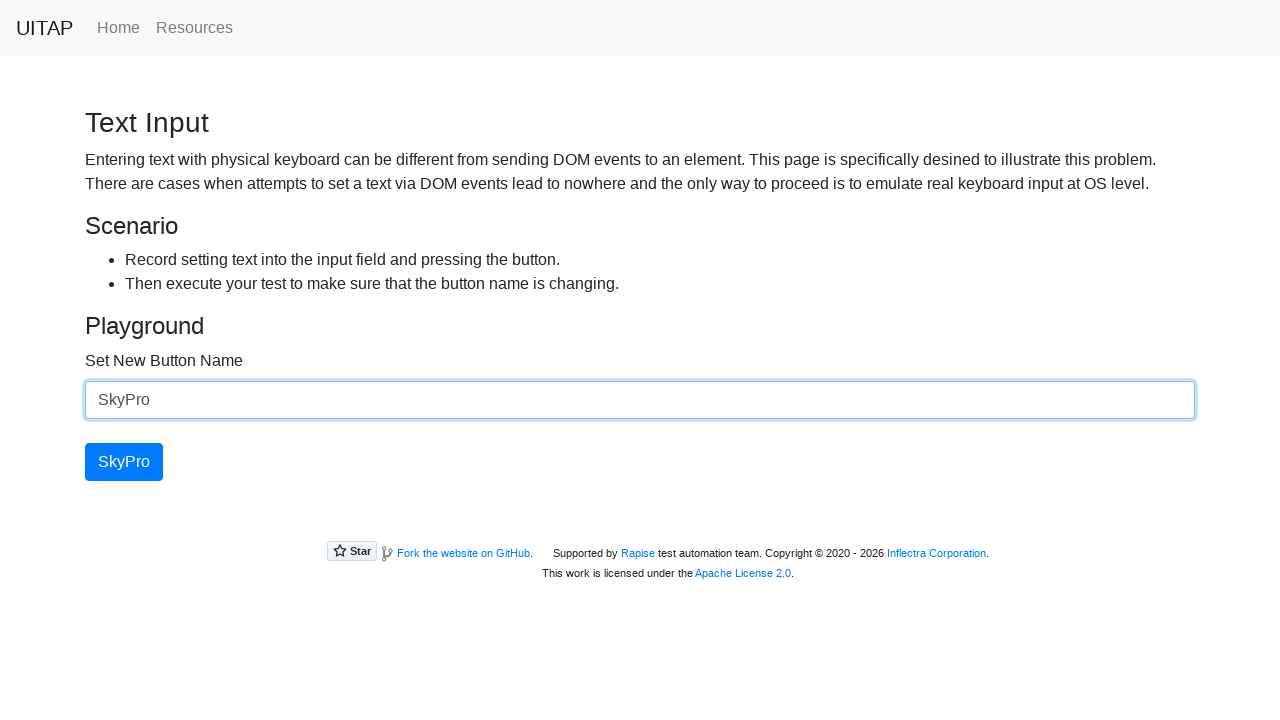

Verified that the button text was successfully updated to 'SkyPro'
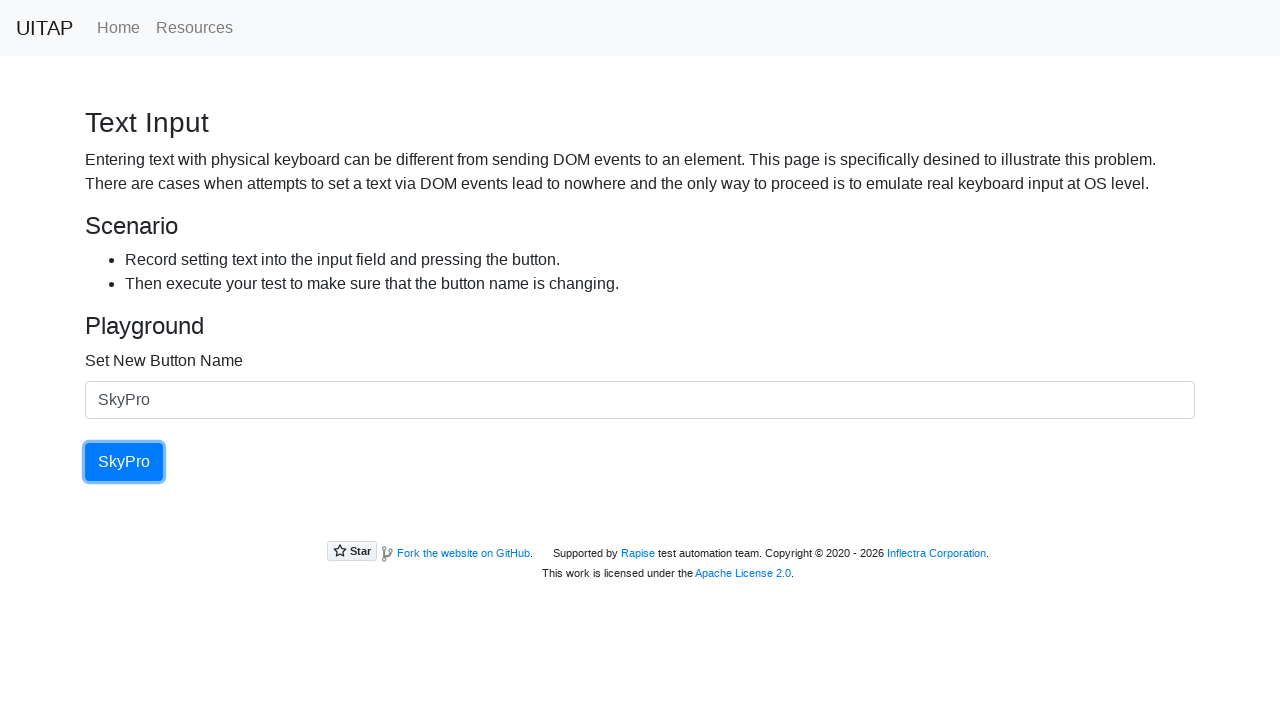

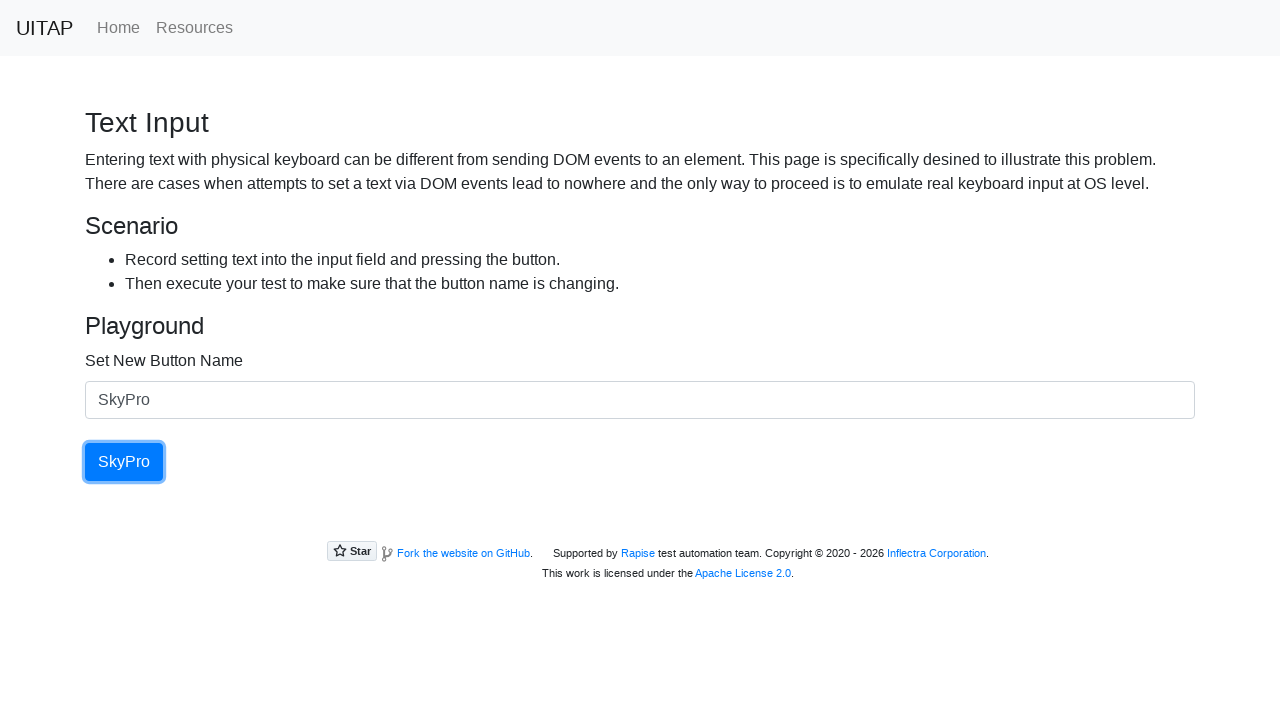